Tests dynamic content loading by clicking a Start button and waiting for the "Hello World!" text to appear after a loading animation completes.

Starting URL: https://the-internet.herokuapp.com/dynamic_loading/1

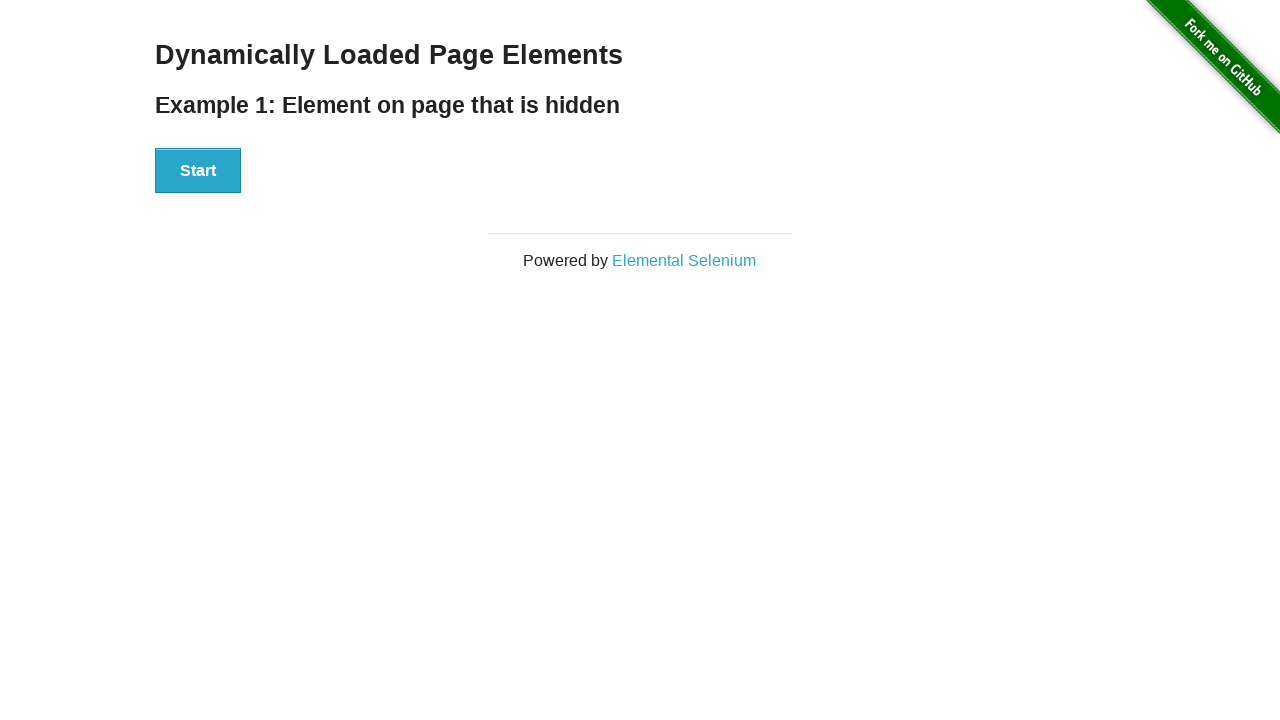

Navigated to dynamic loading test page
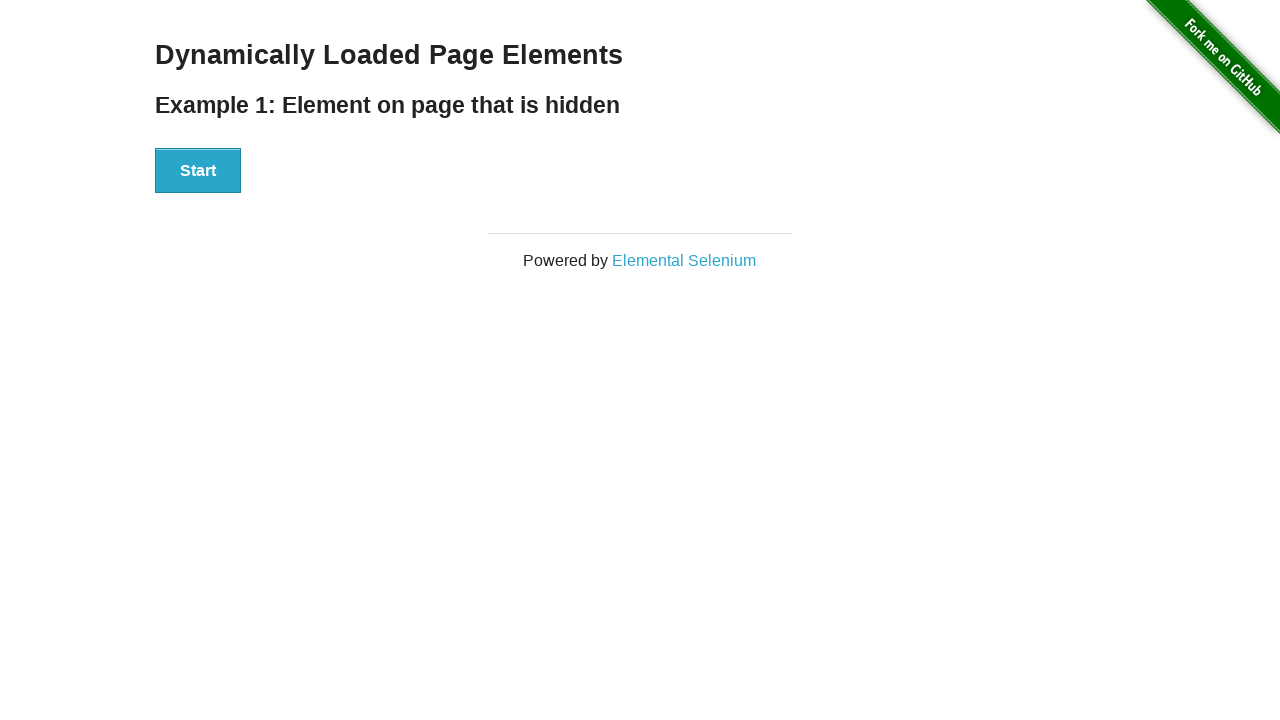

Clicked the Start button to trigger dynamic content loading at (198, 171) on xpath=//div[@id='start']//button
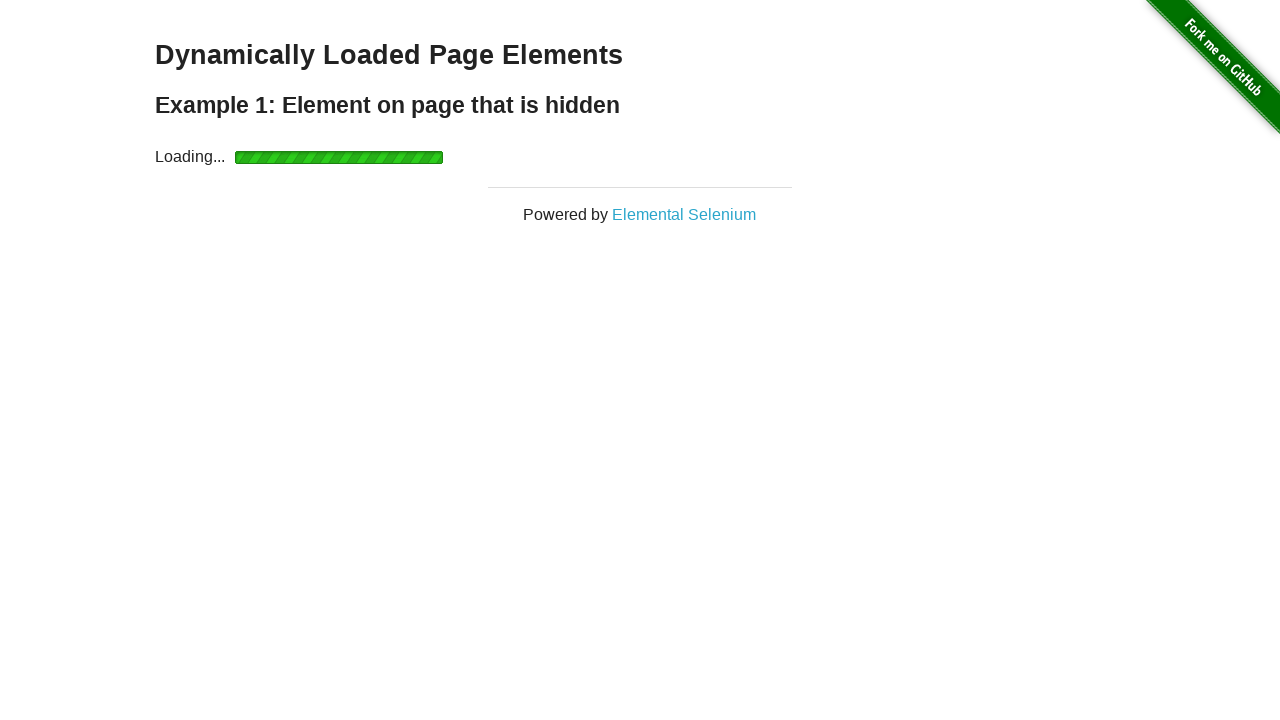

Loading animation completed and 'Hello World!' text appeared
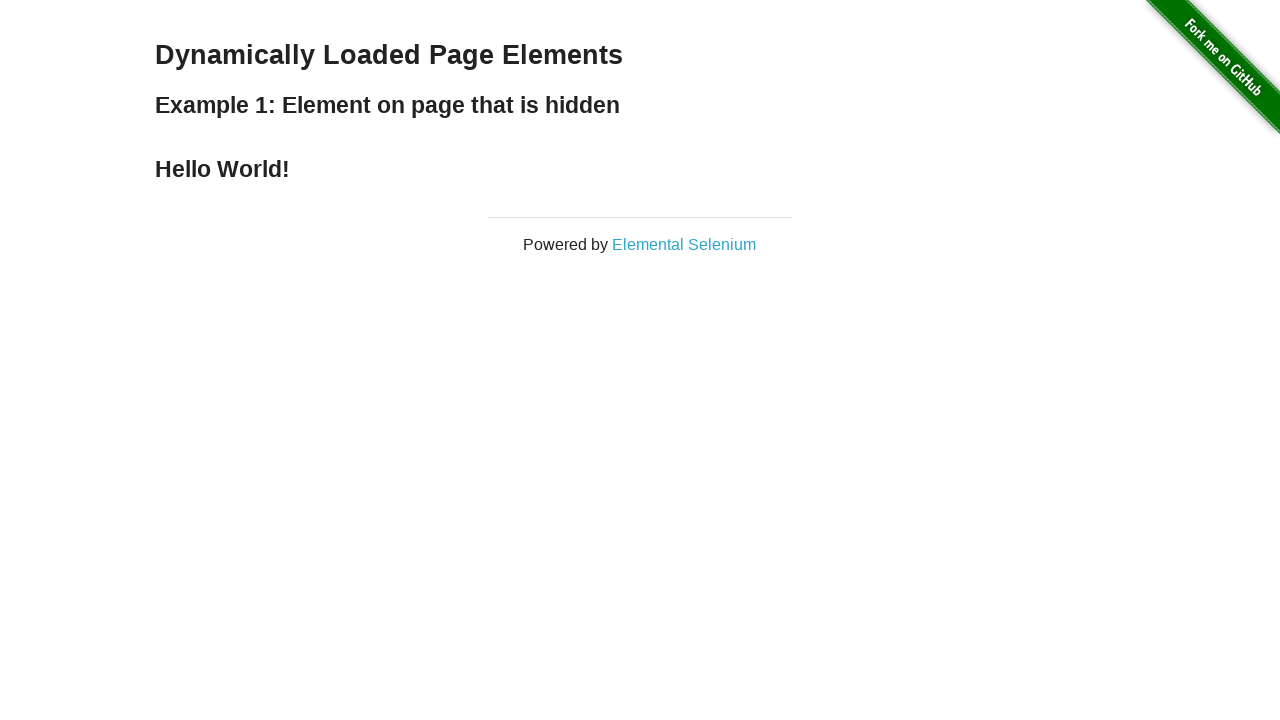

Retrieved text content from Hello World element
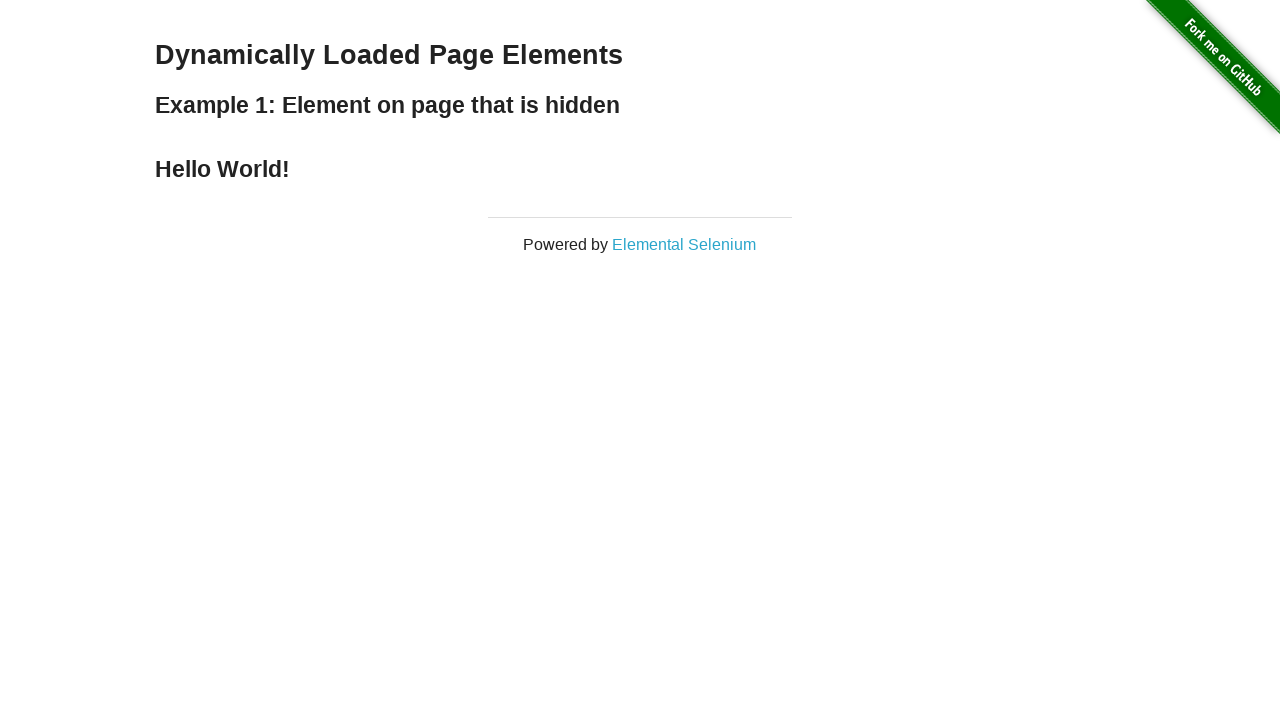

Verified text content matches 'Hello World!' exactly
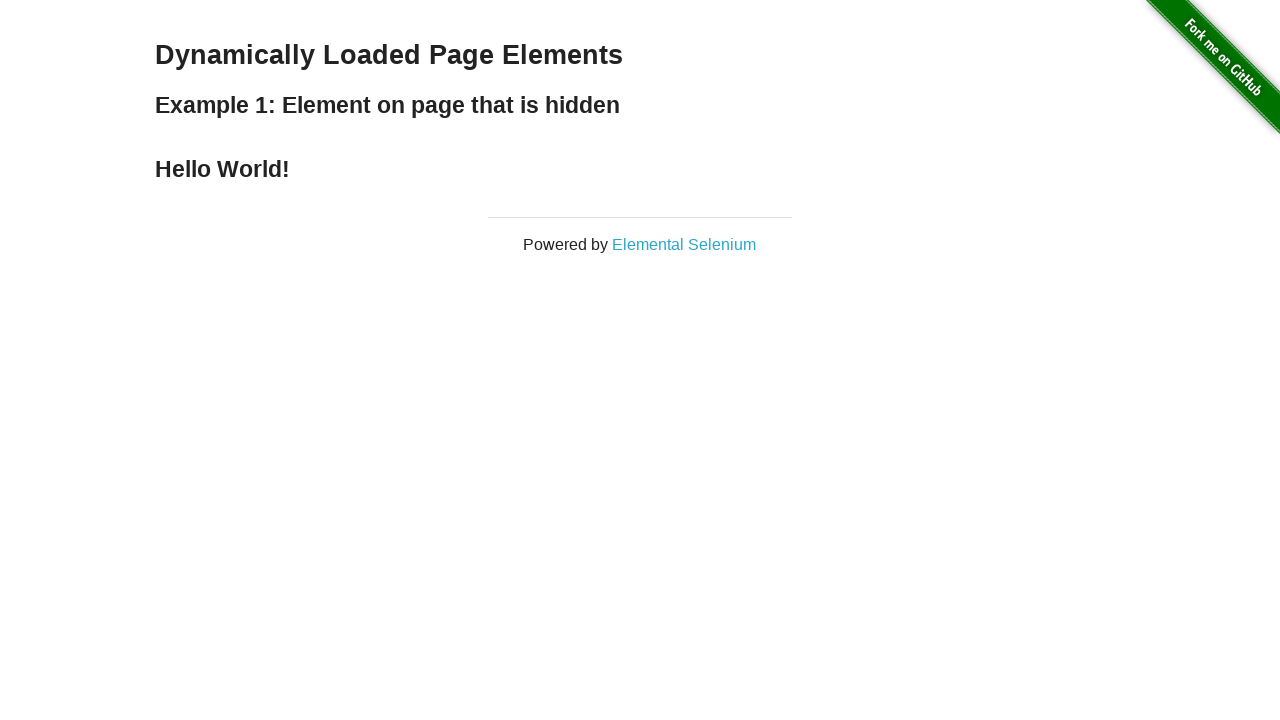

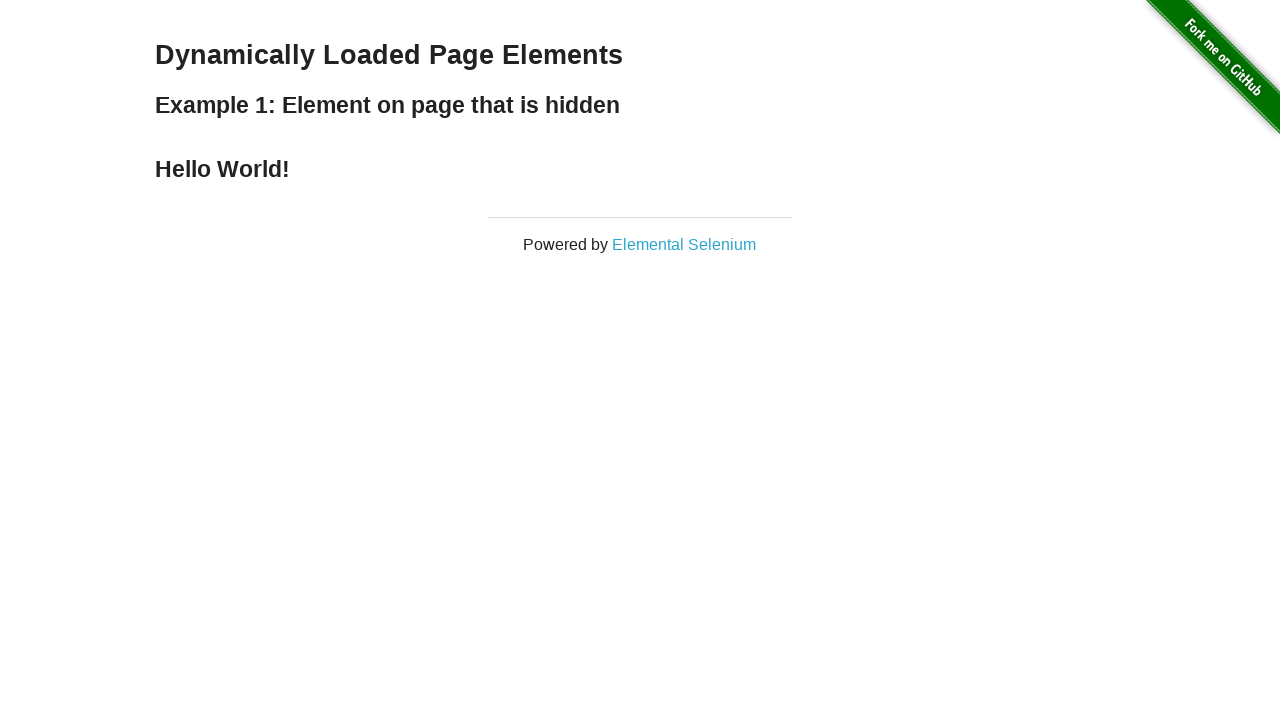